Tests page scrolling and clicking a link after scrolling to make it visible

Starting URL: http://www.testdiary.com/training/selenium/selenium-test-page/

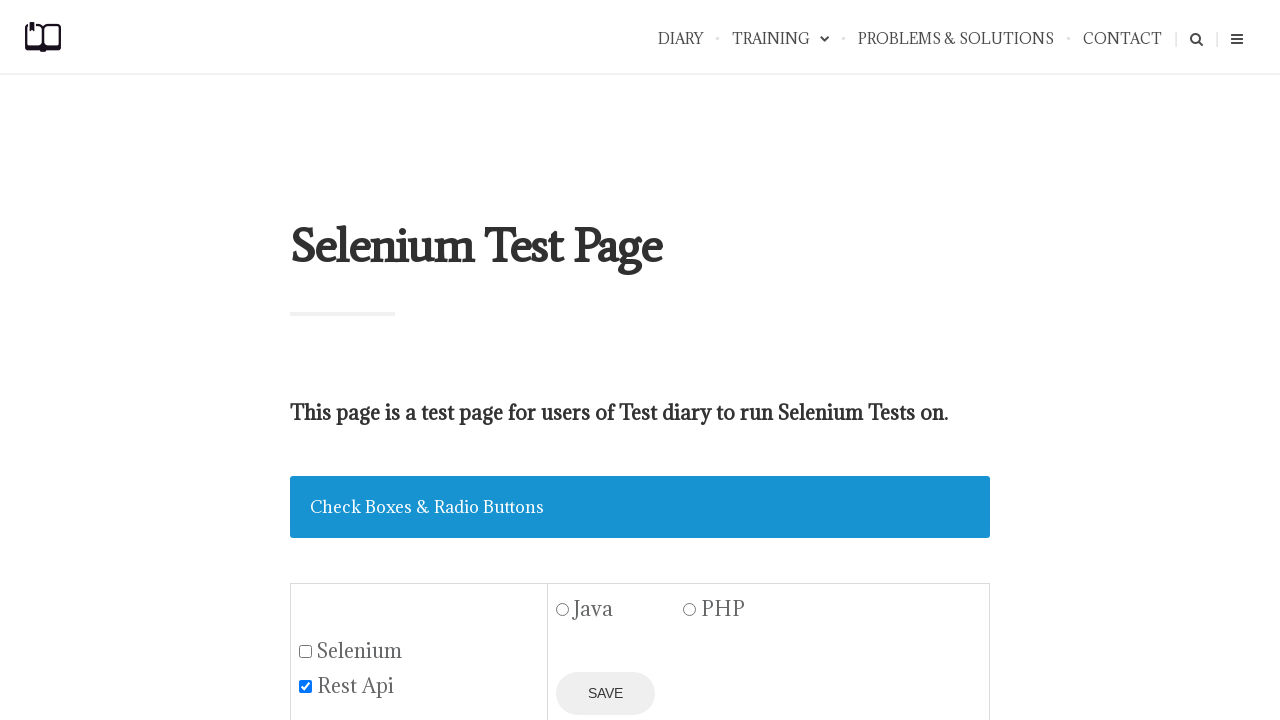

Waited for 'Open page in the same window' link to be present
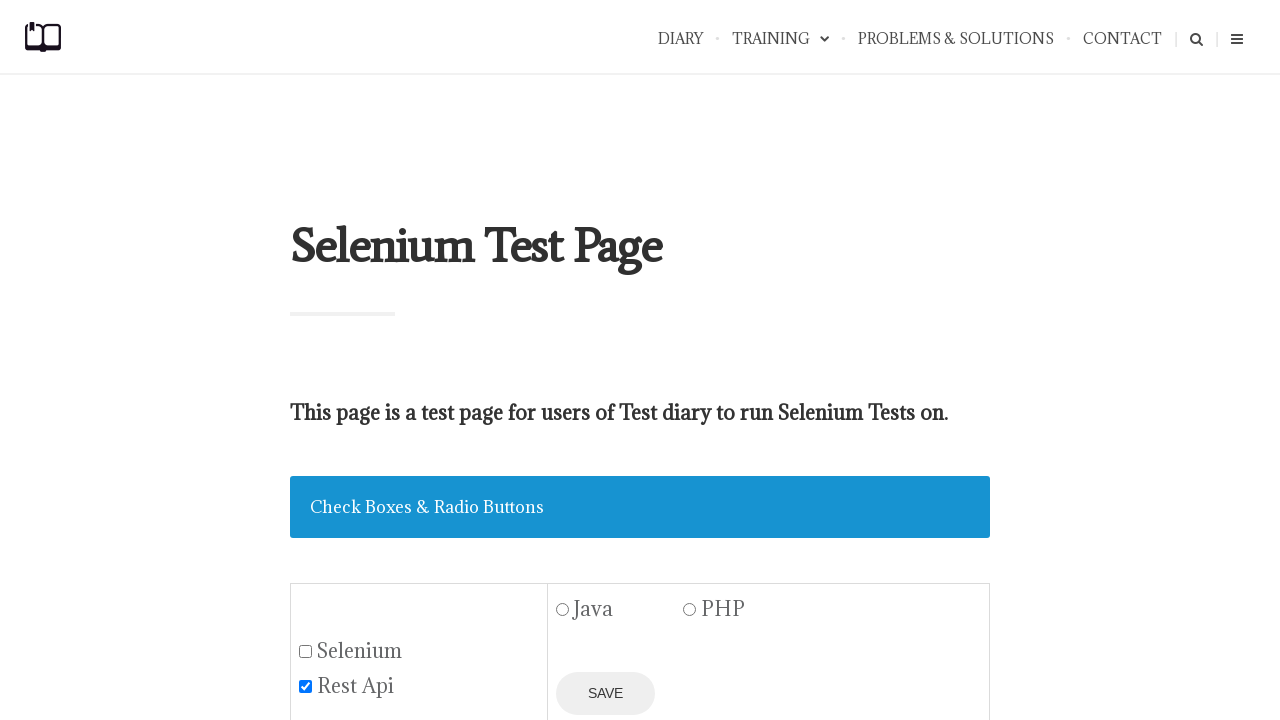

Located the 'Open page in the same window' link
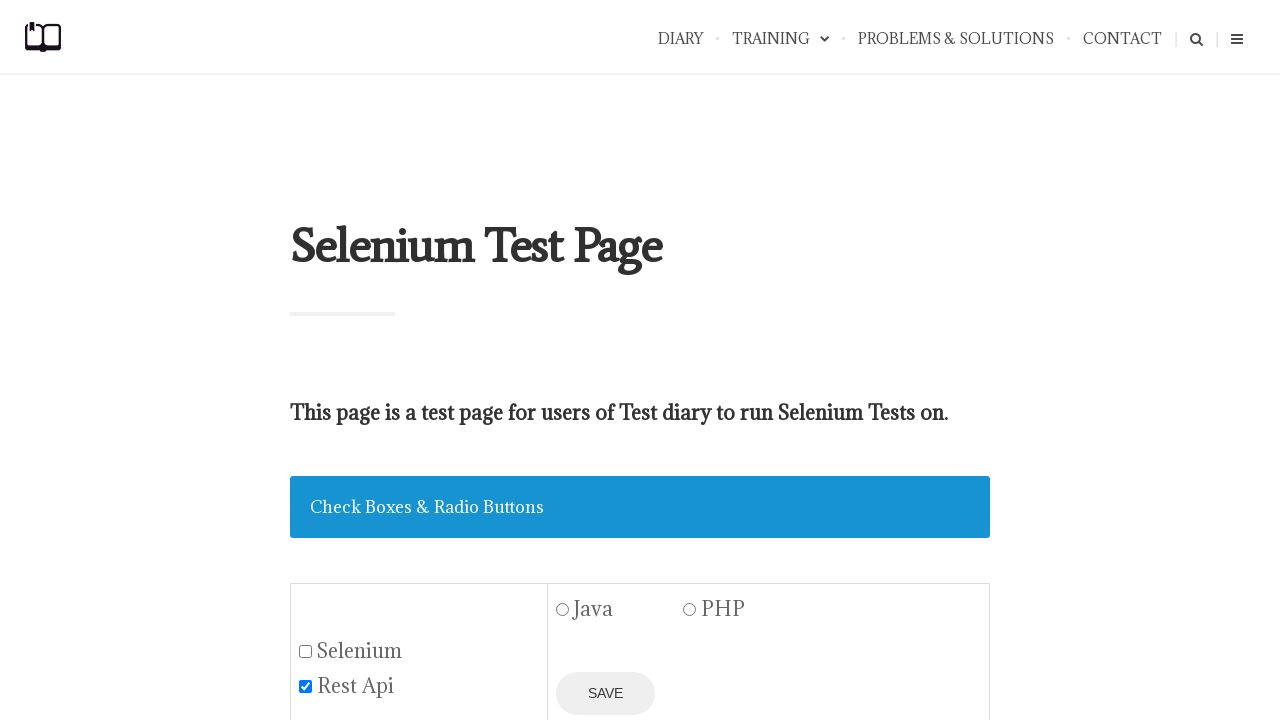

Scrolled the link into view
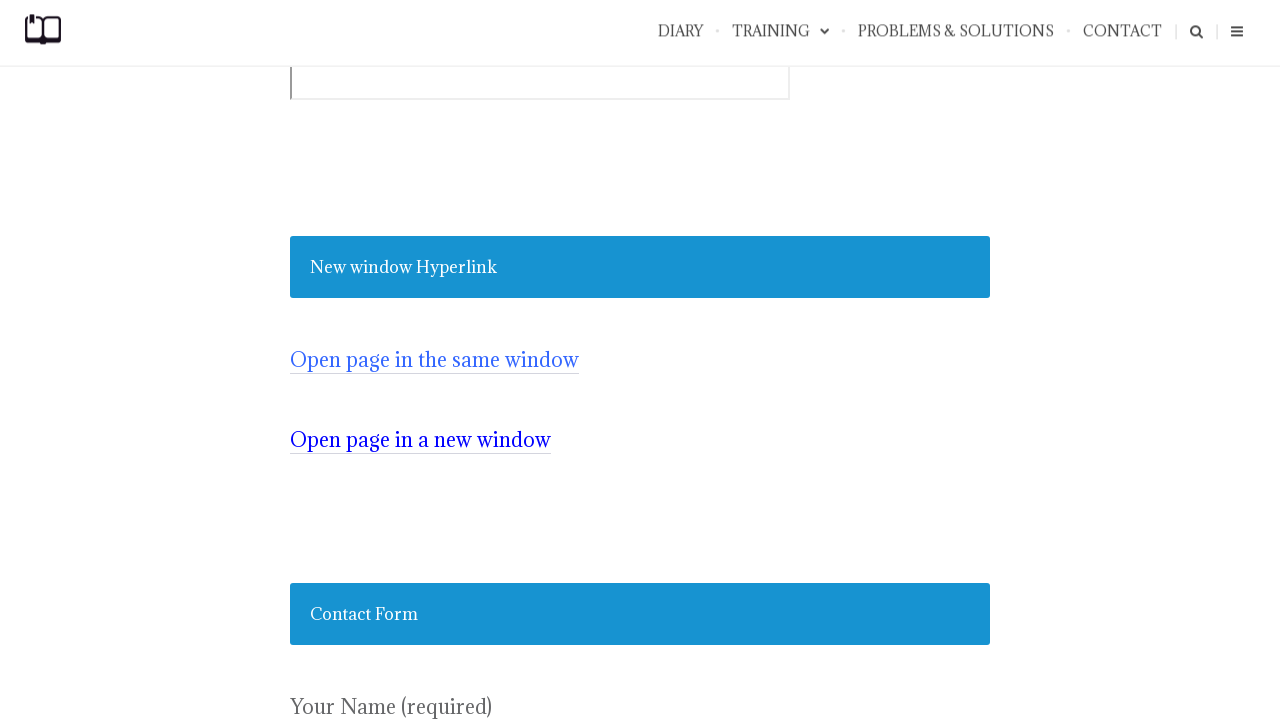

Clicked the 'Open page in the same window' link at (434, 360) on text=Open page in the same window
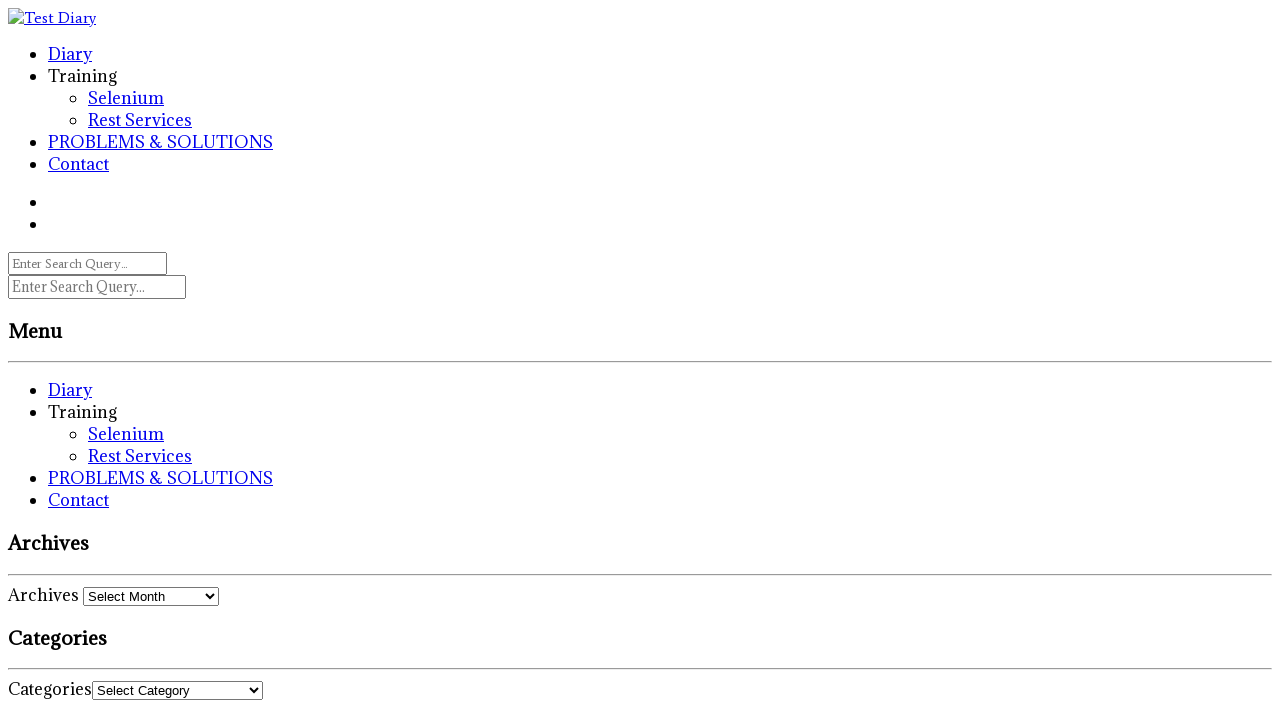

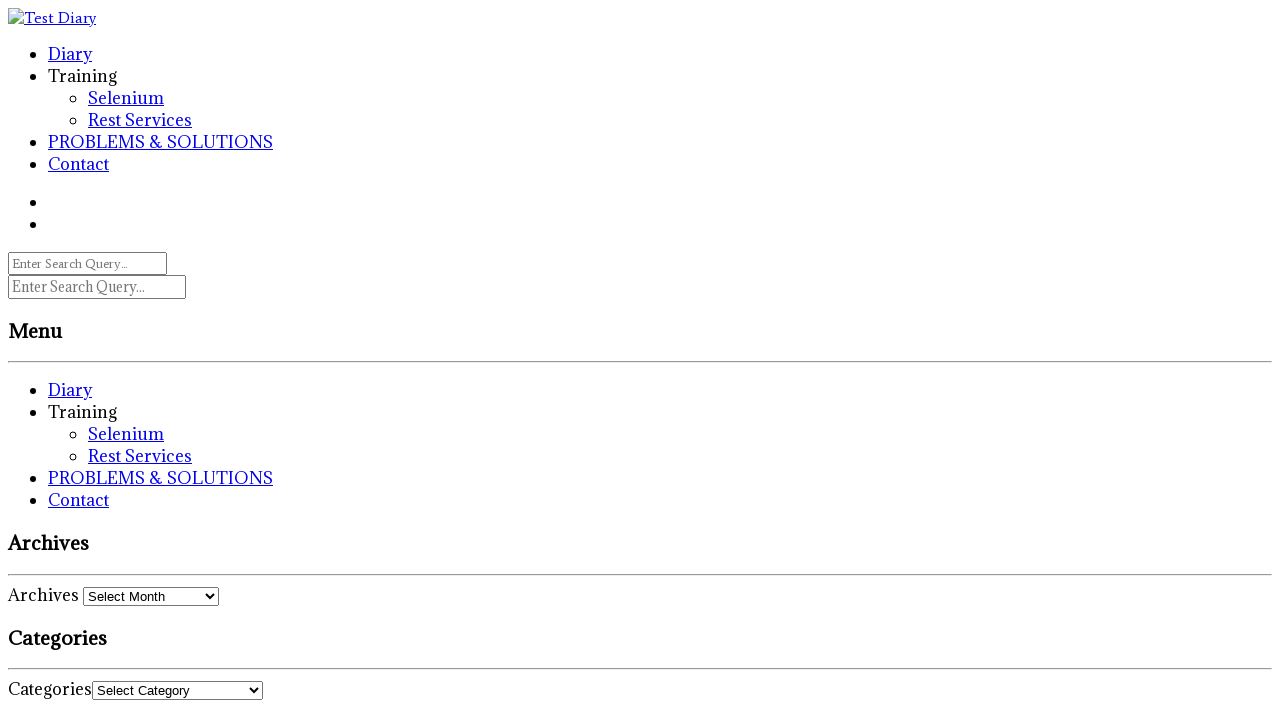